Verifies that the GitHub homepage has "GitHub" in its title

Starting URL: https://github.com

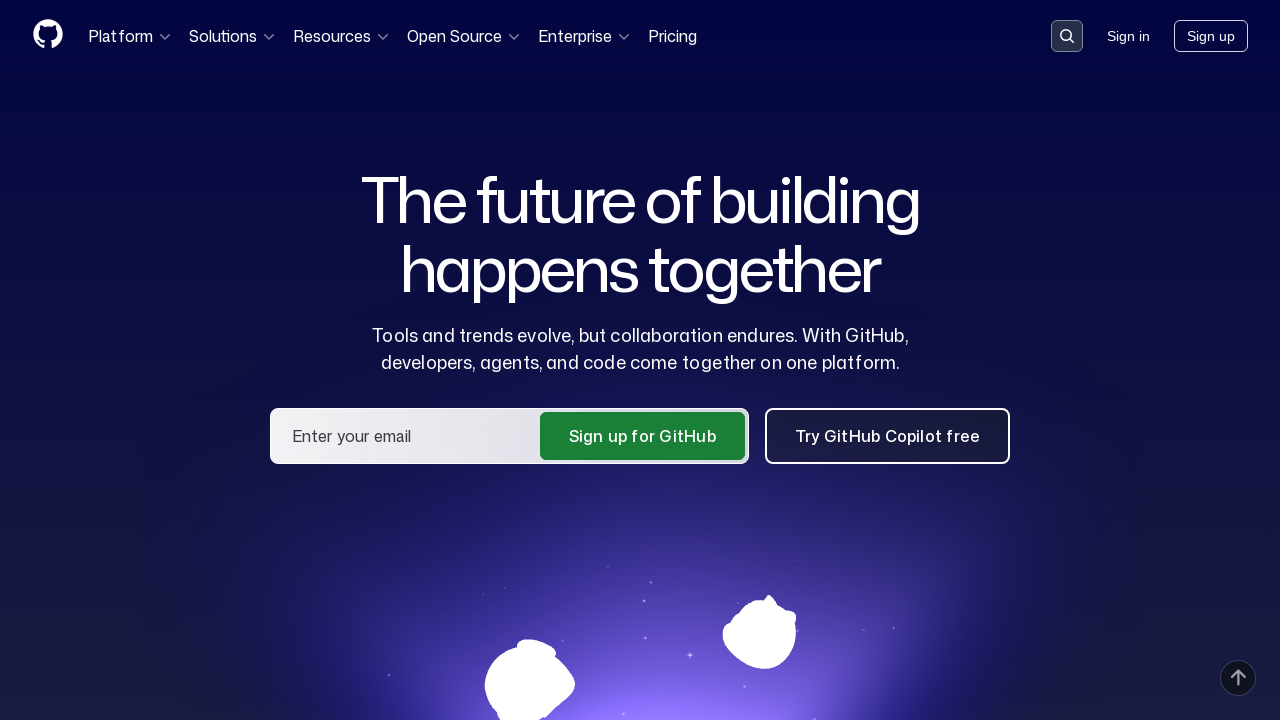

Navigated to GitHub homepage
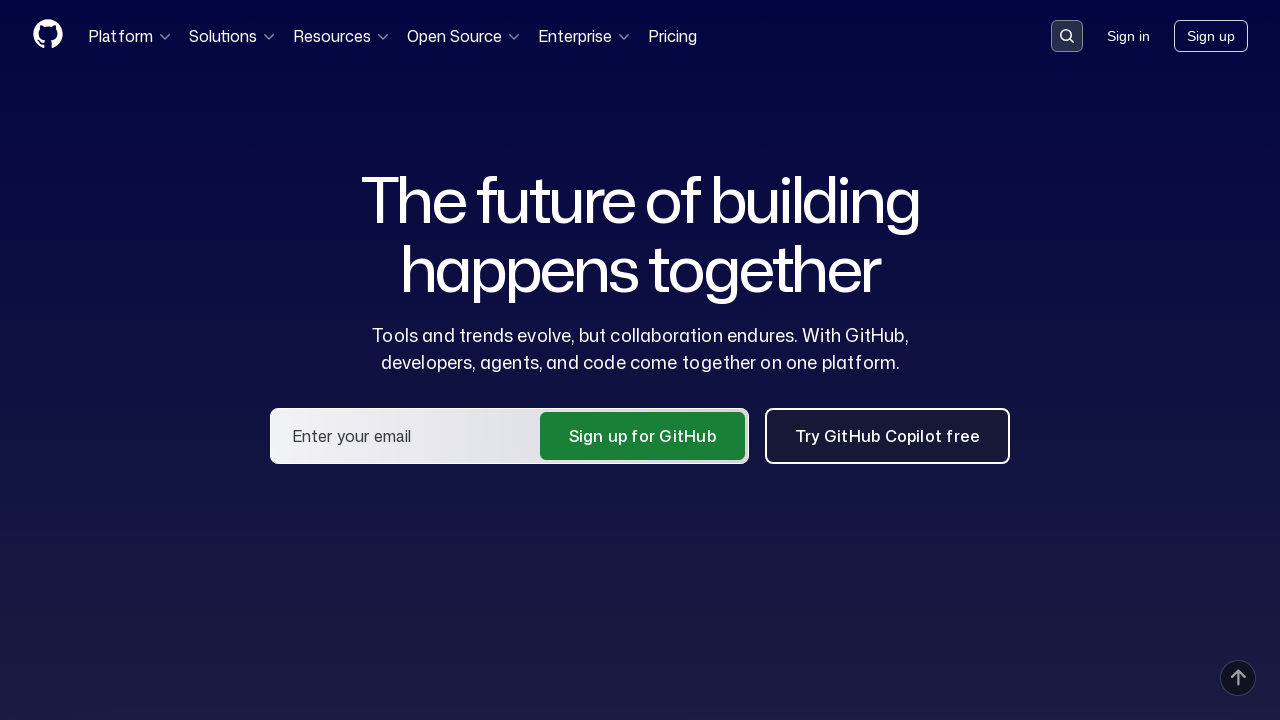

Verified that page title contains 'GitHub'
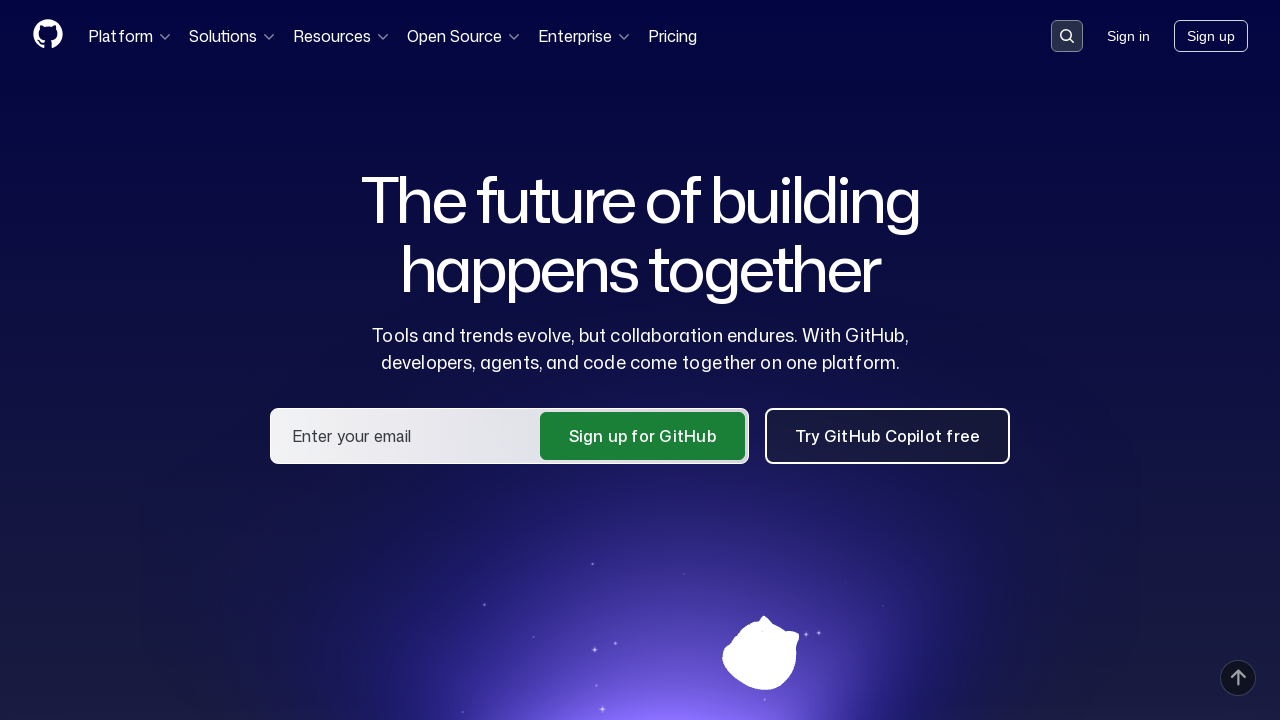

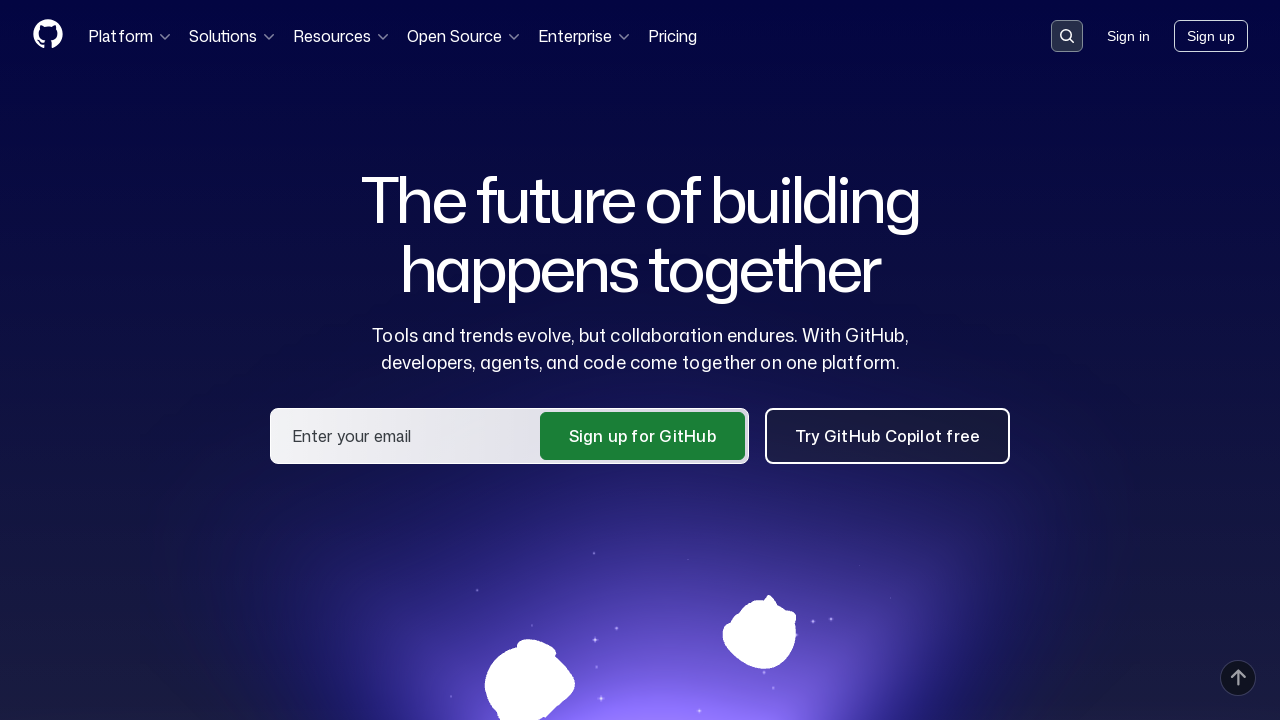